Tests navigation from the Training Support homepage to the About Us page by clicking the About Us link and verifying the page title changes.

Starting URL: https://training-support.net

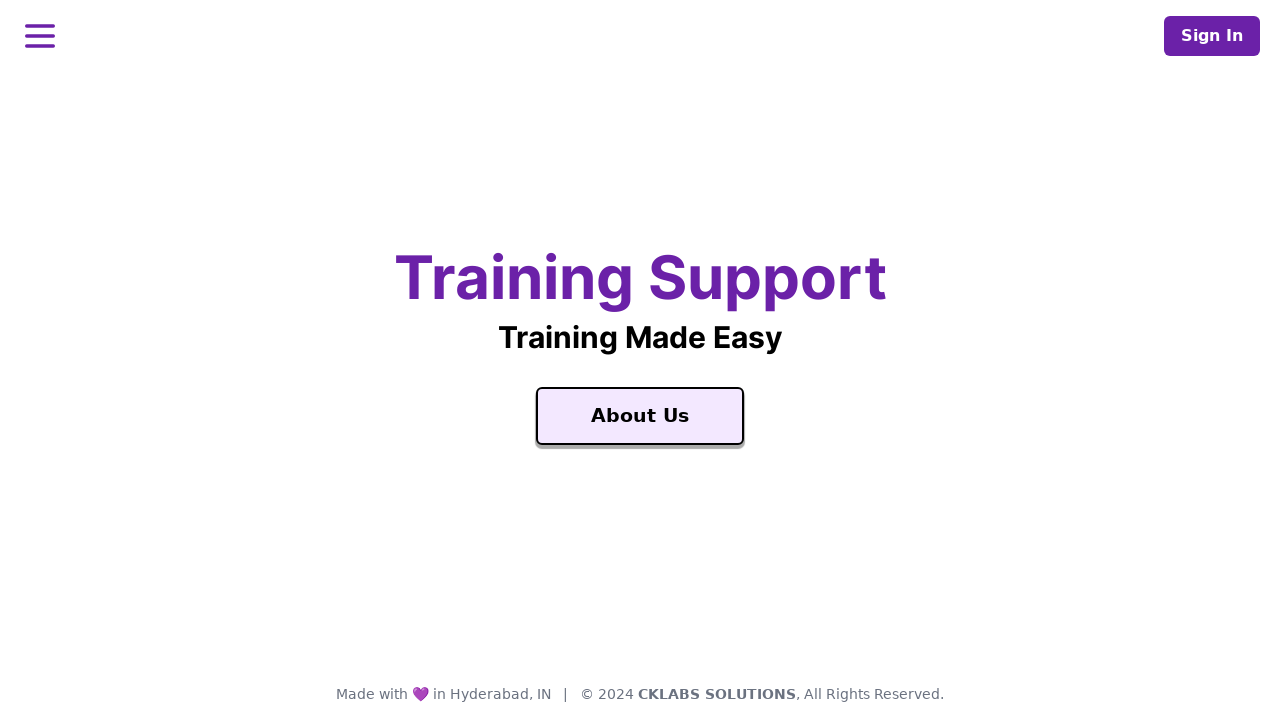

Verified homepage title is 'Training Support'
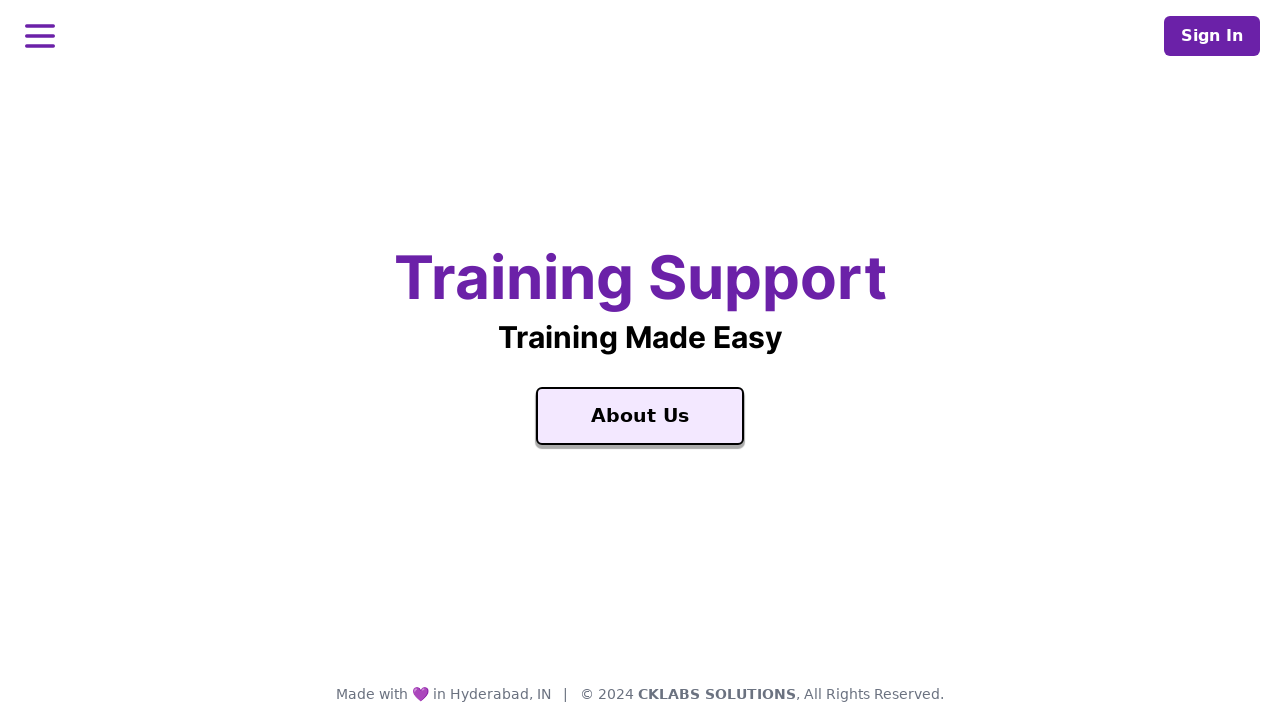

Clicked About Us link at (640, 416) on text=About Us
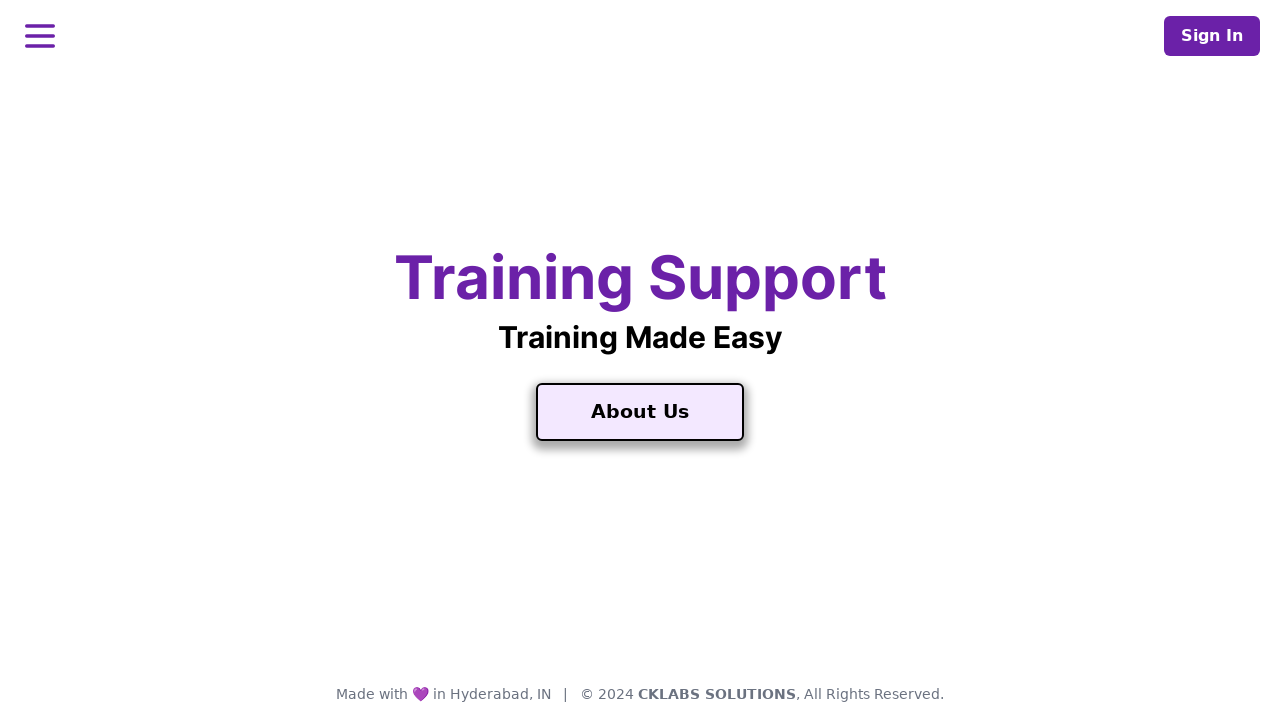

Page load completed after navigation
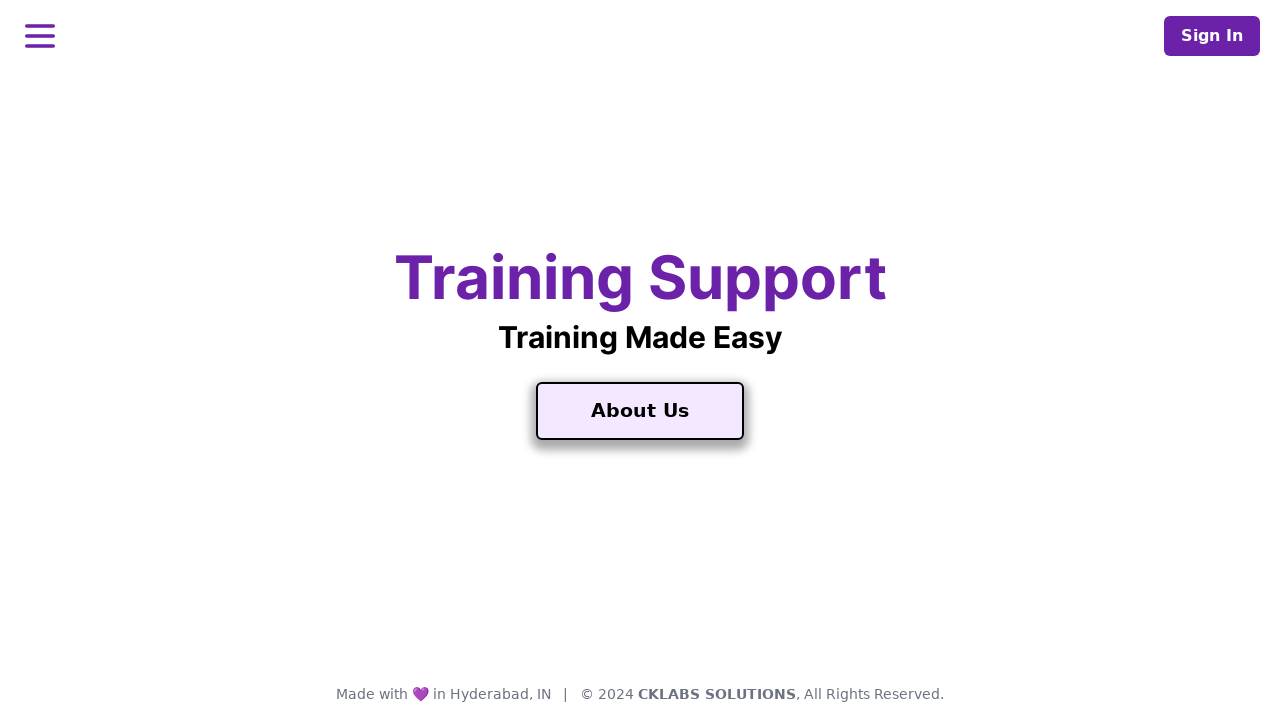

Verified About Us page title is 'About Training Support'
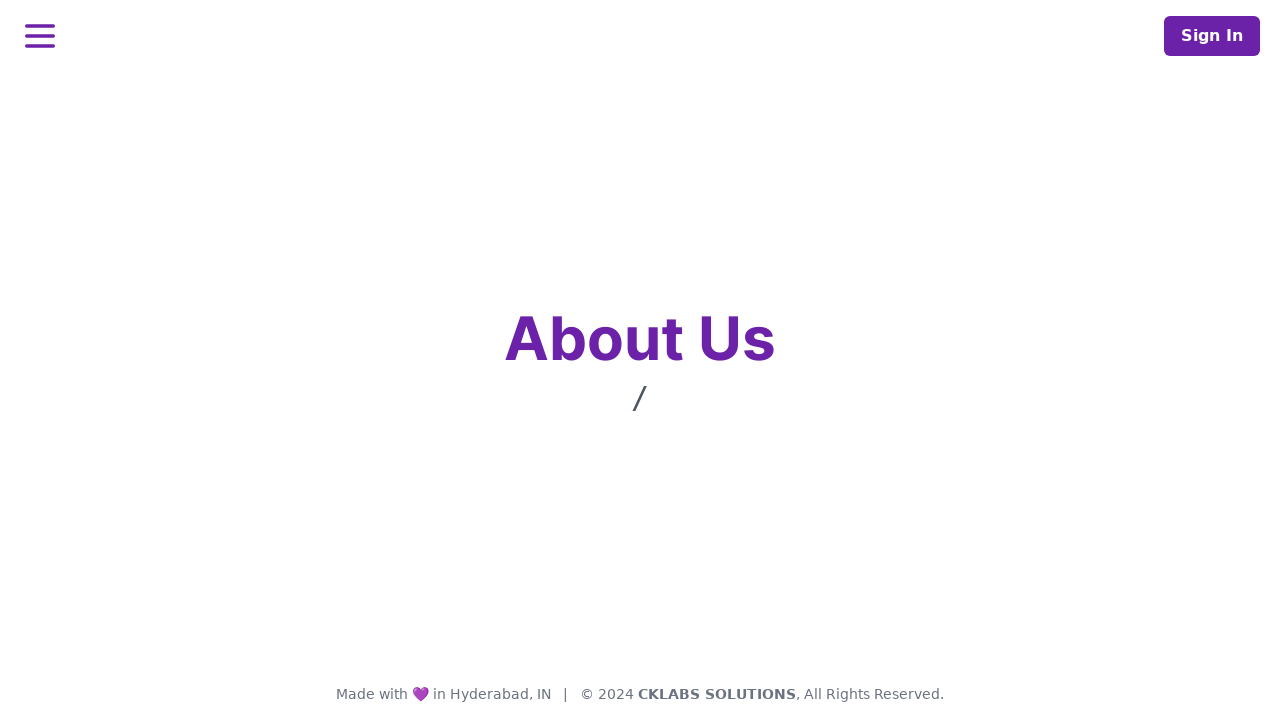

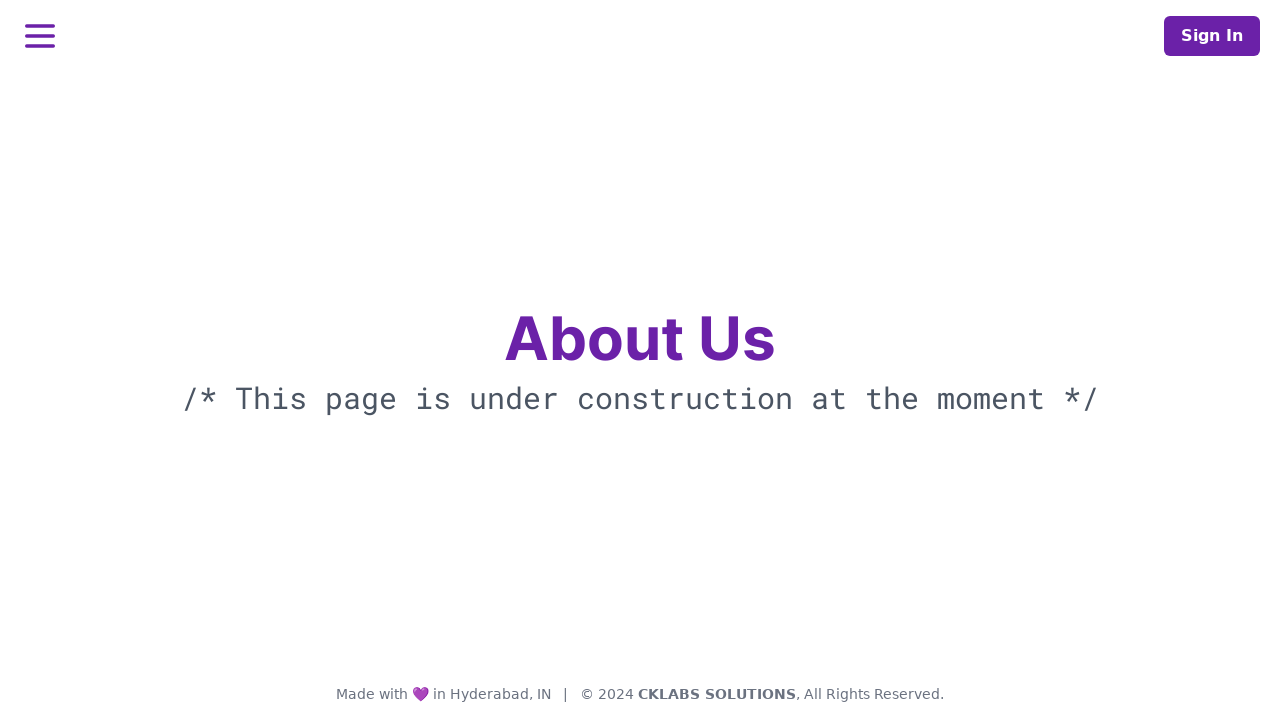